Verifies that the total amount displayed matches the sum of individual product prices in the cart

Starting URL: https://rahulshettyacademy.com/seleniumPractise/#/

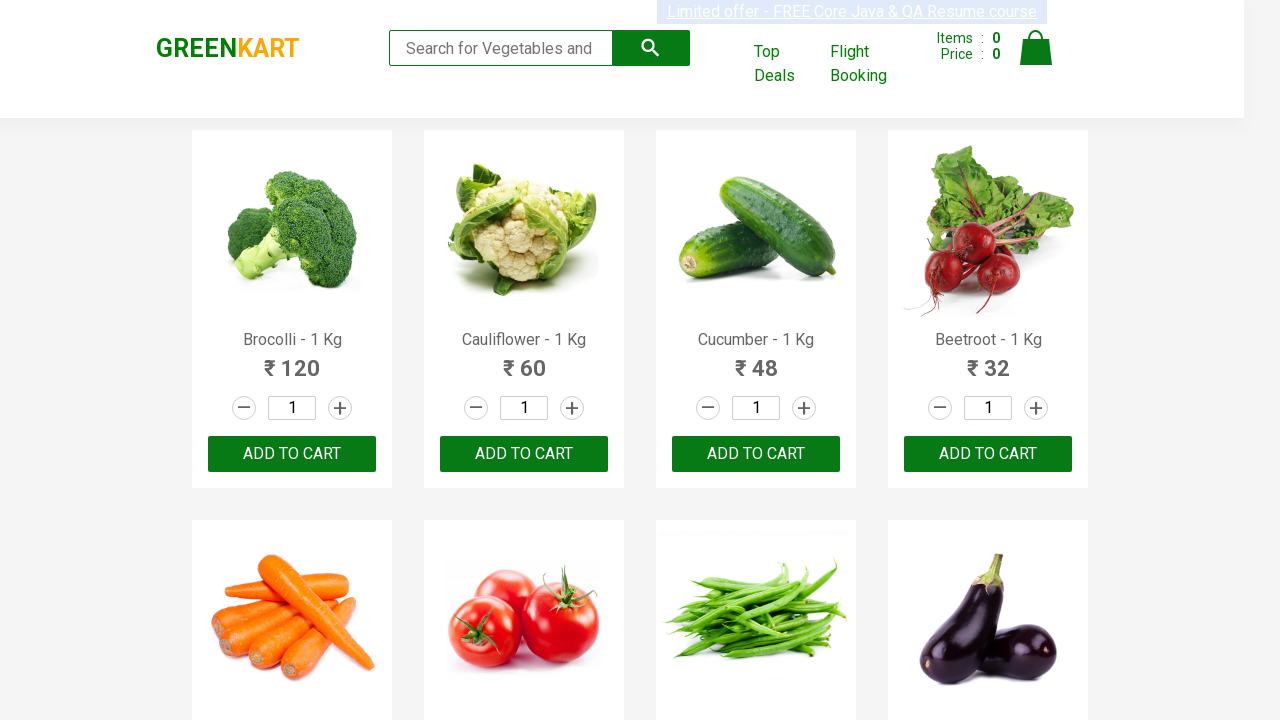

Filled search field with 'ber' to filter products on //input[@placeholder='Search for Vegetables and Fruits']
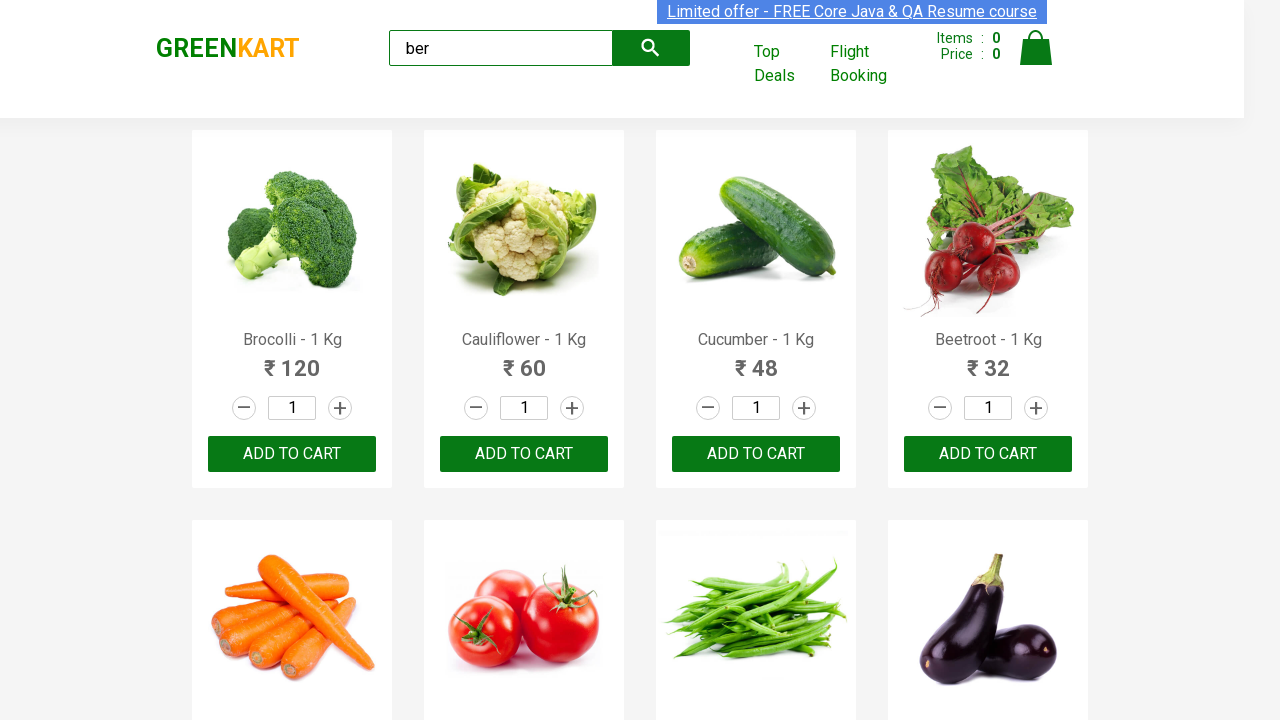

Waited 1000ms for search results to load
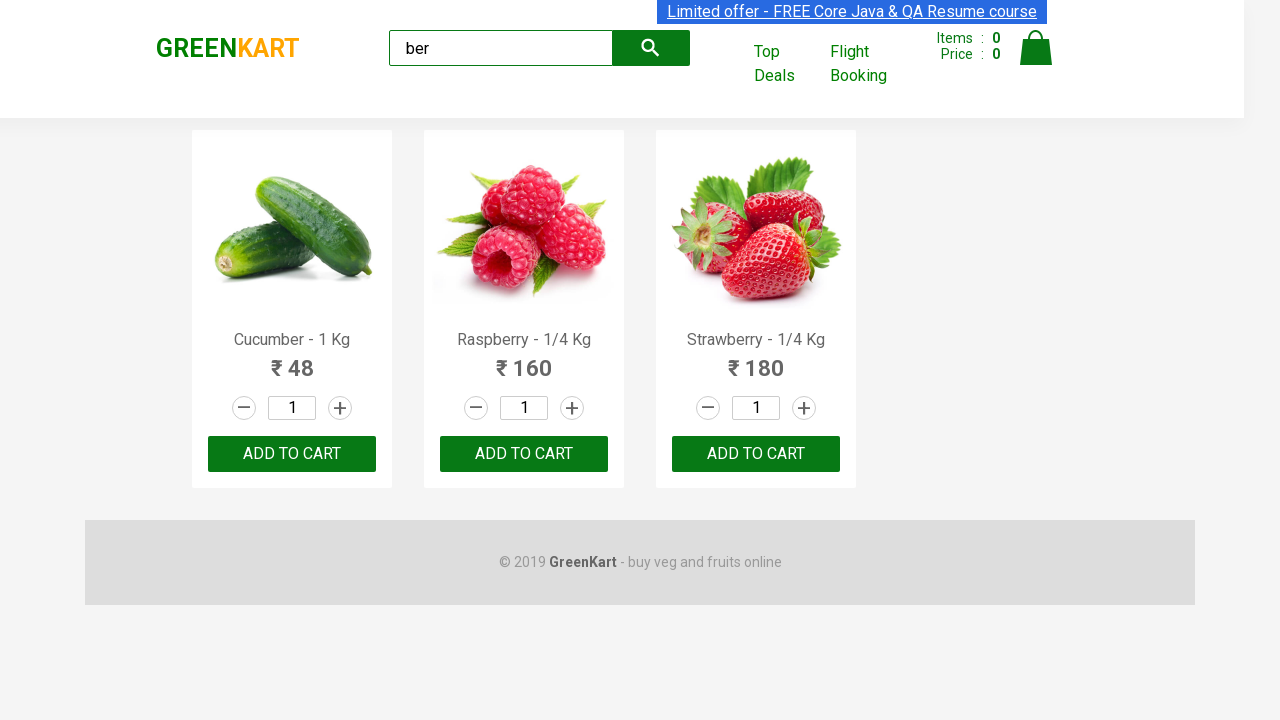

Clicked 'Add to Cart' button for a product at (292, 454) on xpath=//div[@class='product-action']/button >> nth=0
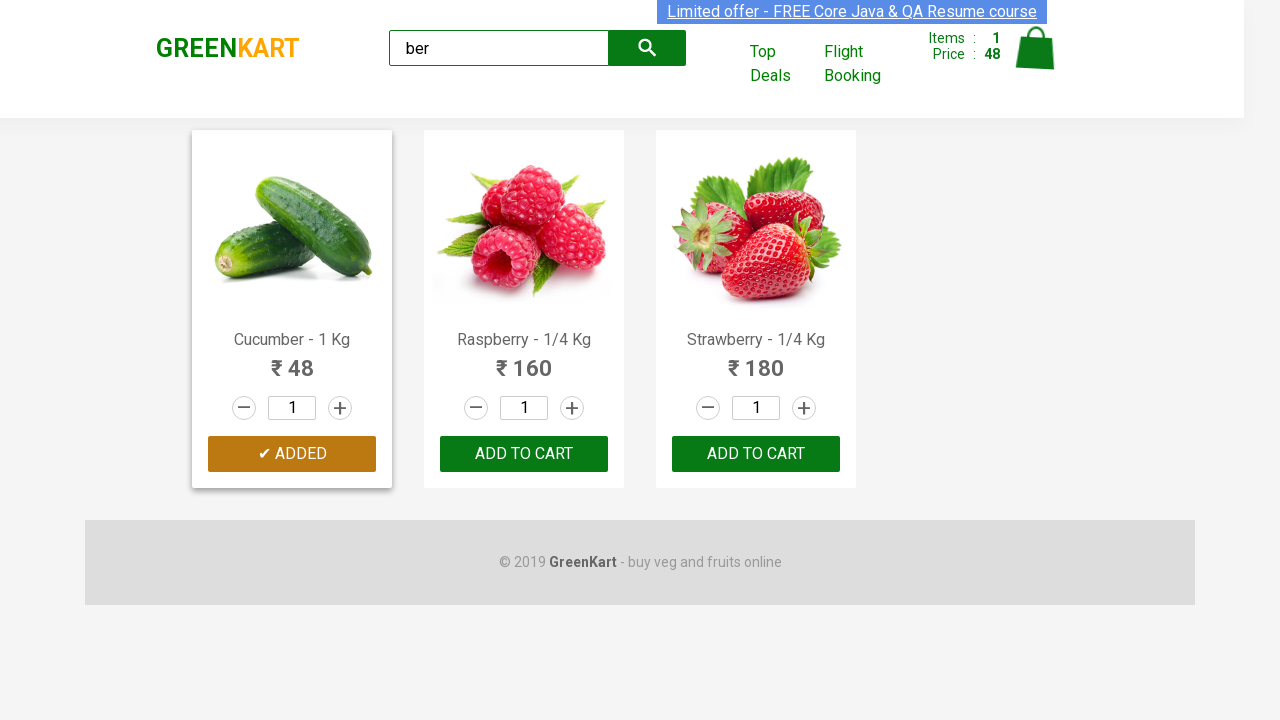

Clicked 'Add to Cart' button for a product at (524, 454) on xpath=//div[@class='product-action']/button >> nth=1
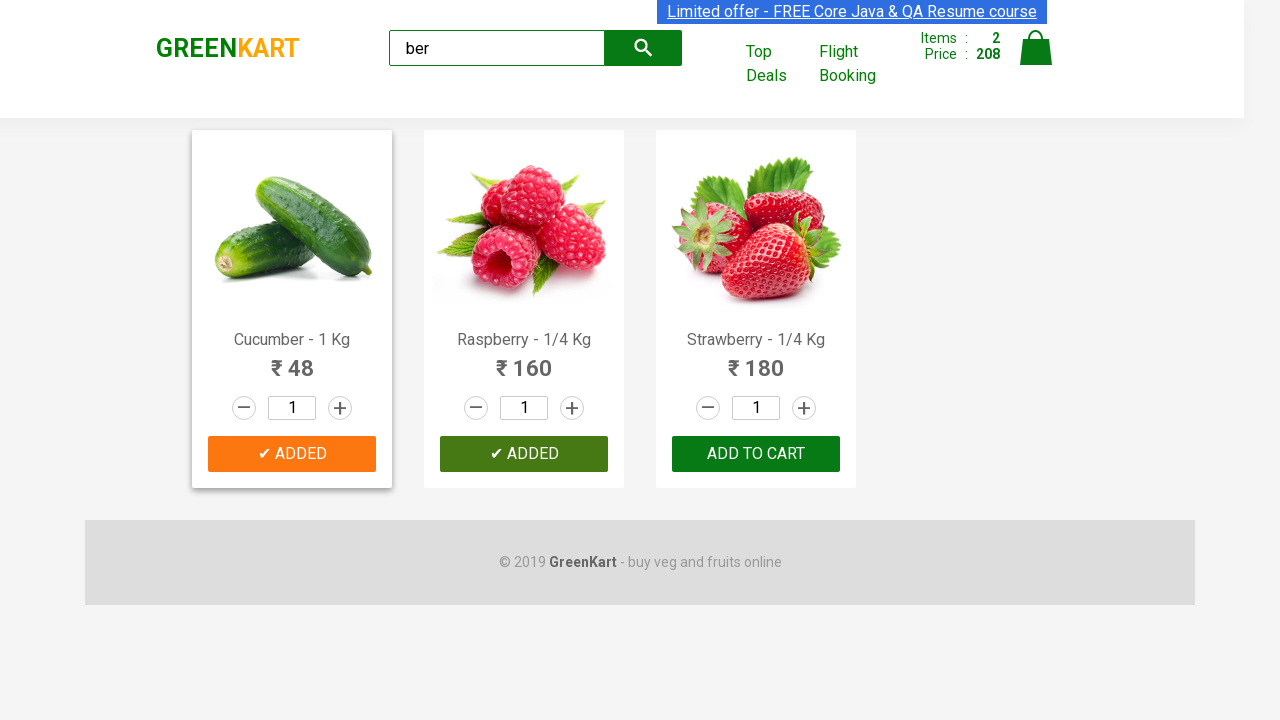

Clicked 'Add to Cart' button for a product at (756, 454) on xpath=//div[@class='product-action']/button >> nth=2
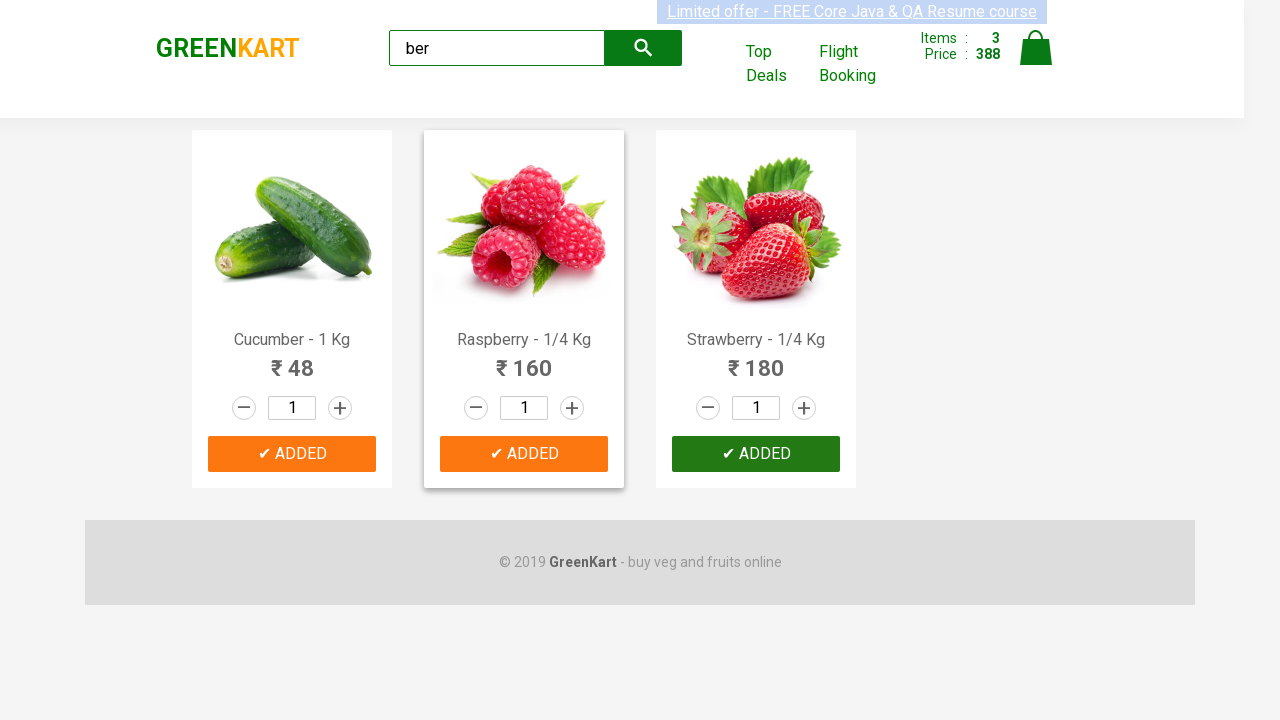

Clicked Cart icon to view cart at (1036, 48) on img[alt='Cart']
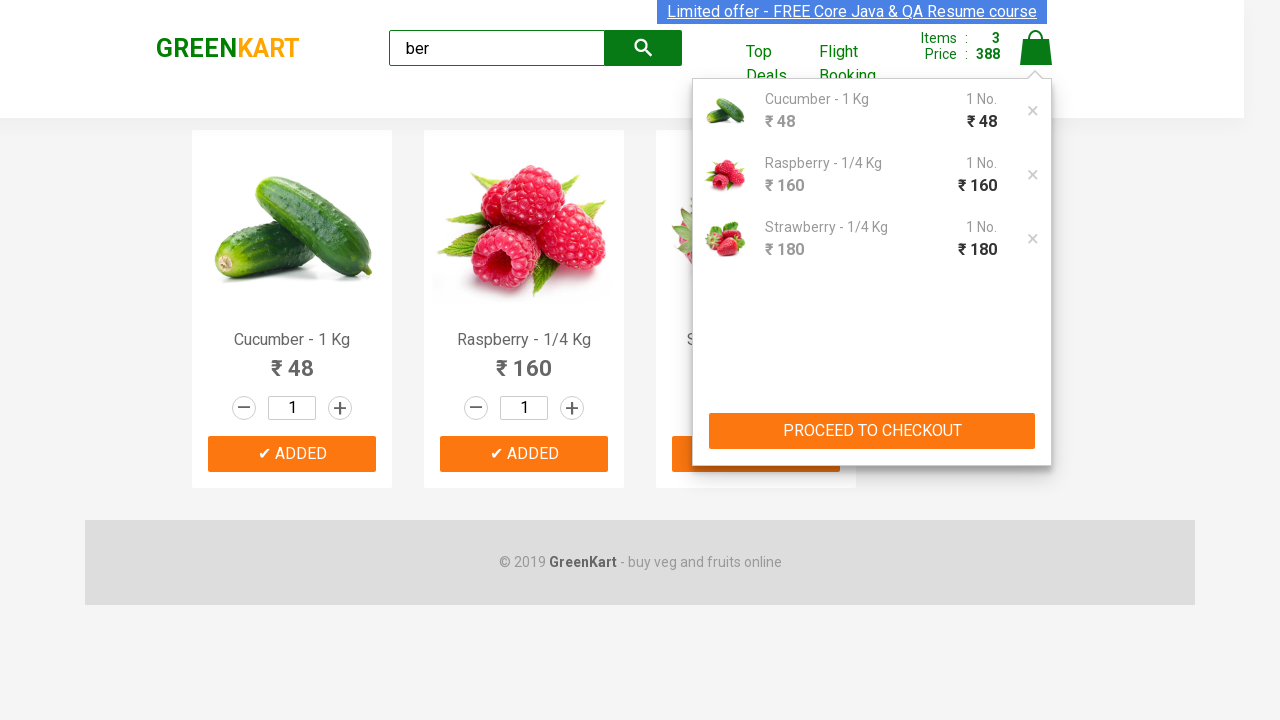

Clicked 'PROCEED TO CHECKOUT' button at (872, 431) on xpath=//button[contains(text(),'PROCEED TO CHECKOUT')]
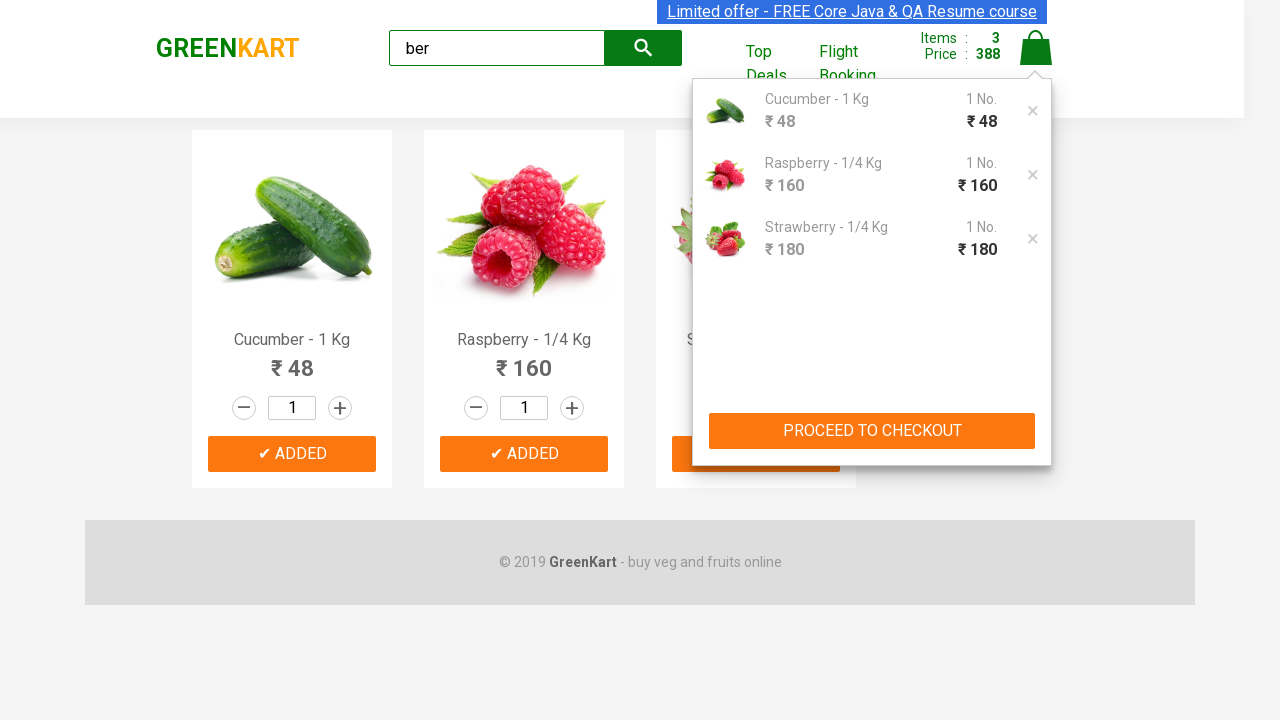

Checkout page loaded and discount amount element is visible
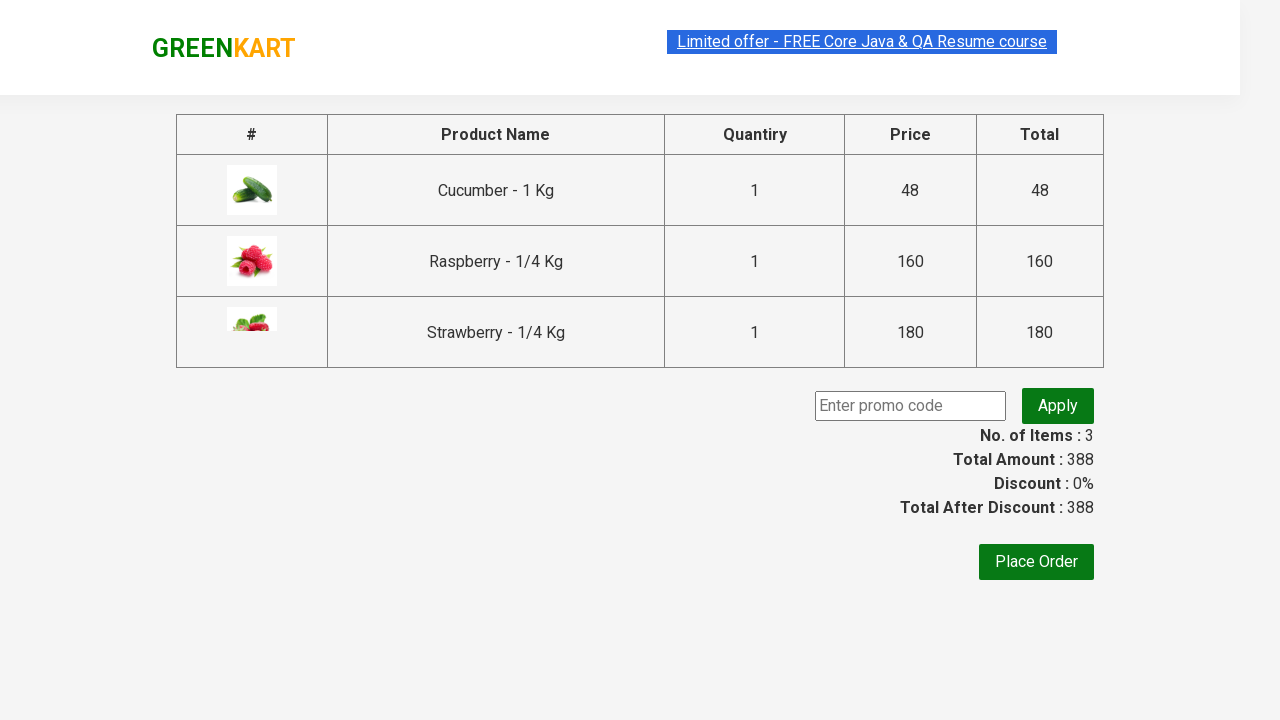

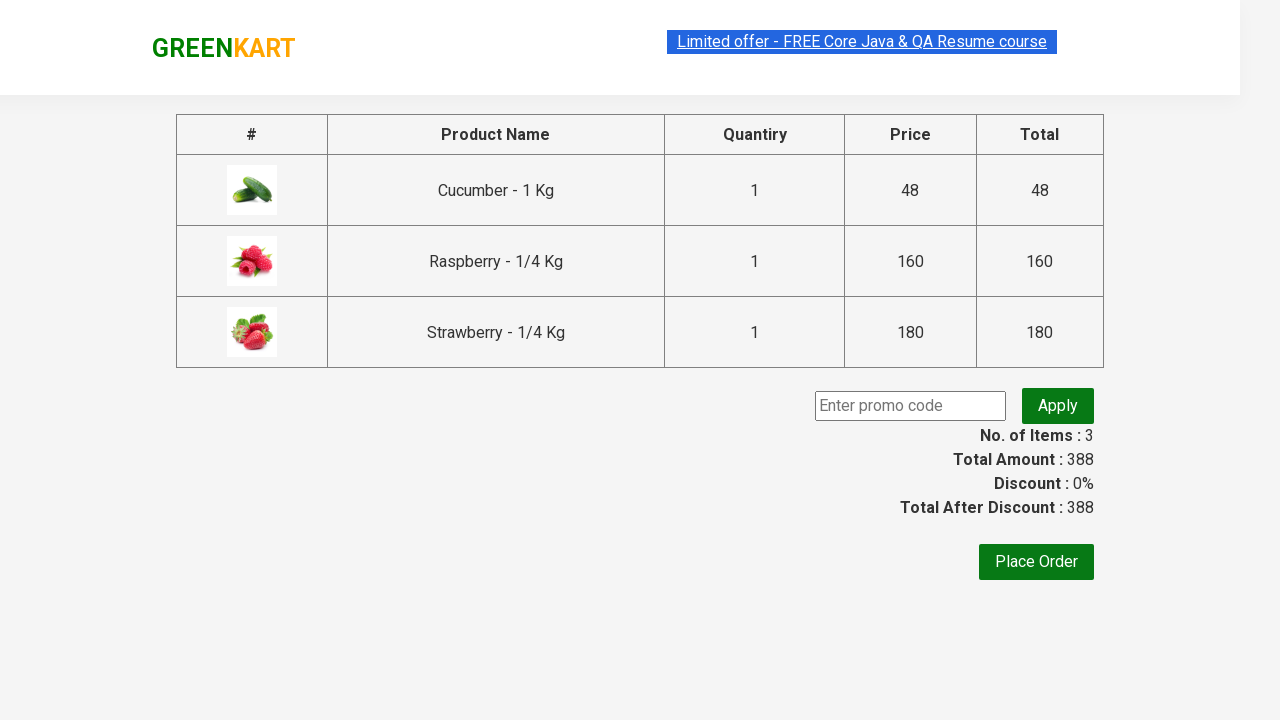